Navigates to Foot Locker homepage and verifies the page title contains expected text about sneakers and athletic shoes

Starting URL: https://footlocker.com

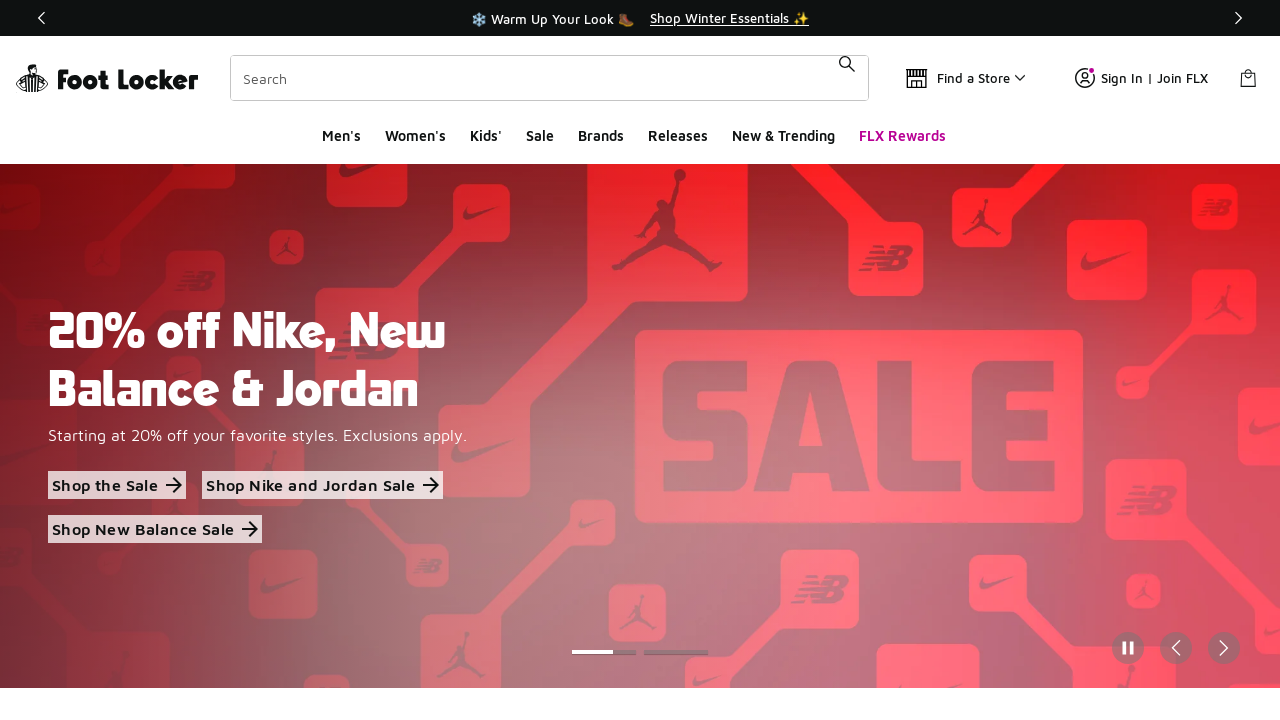

Navigated to Foot Locker homepage
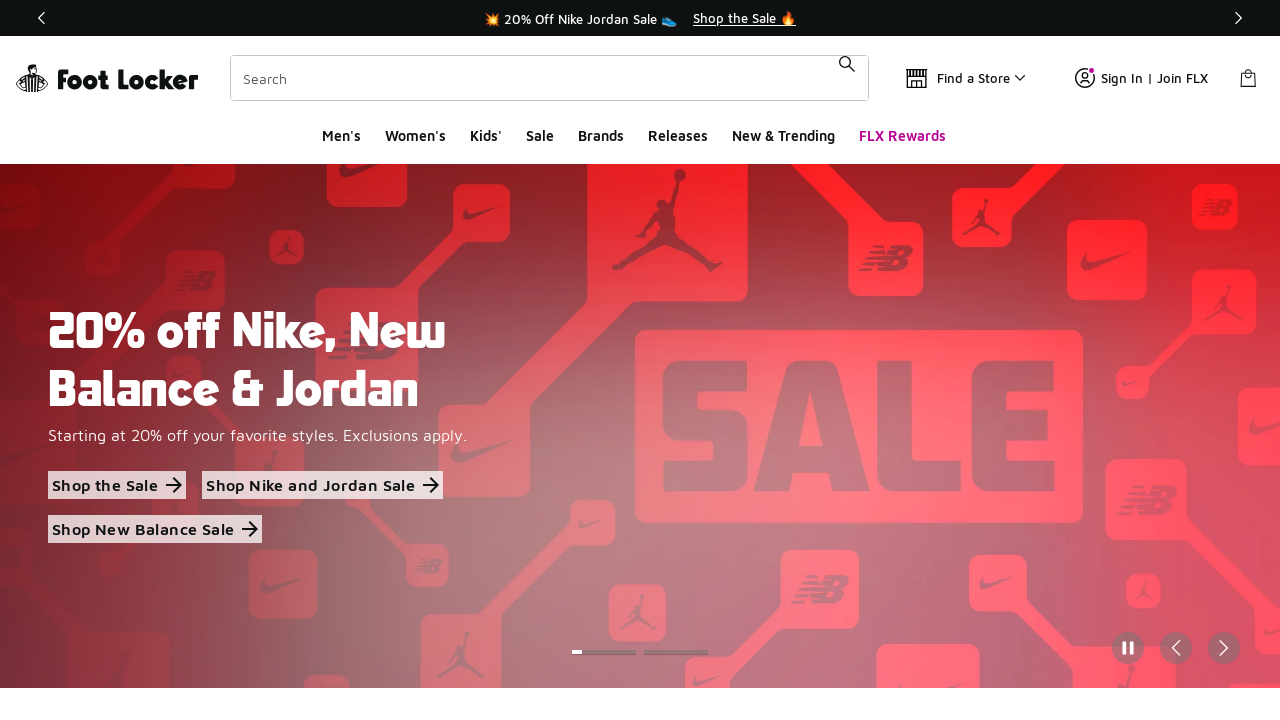

Verified page title contains 'Sneakers' or 'Foot Locker'
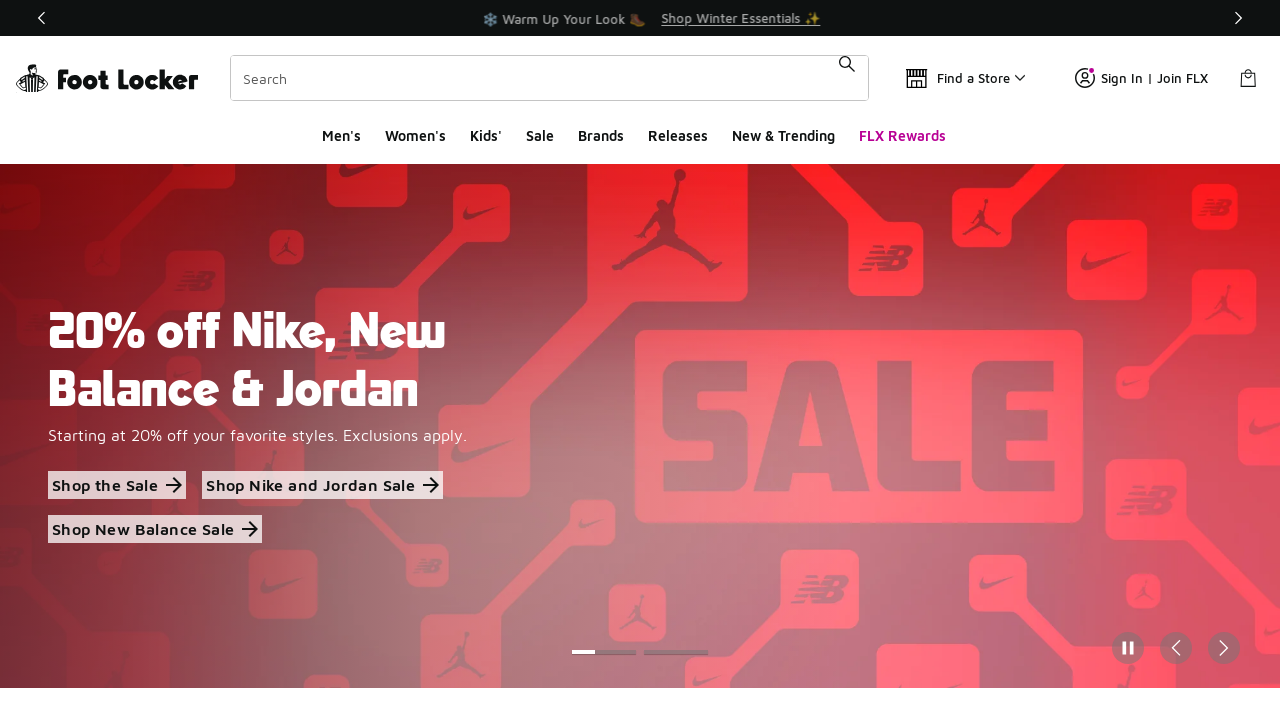

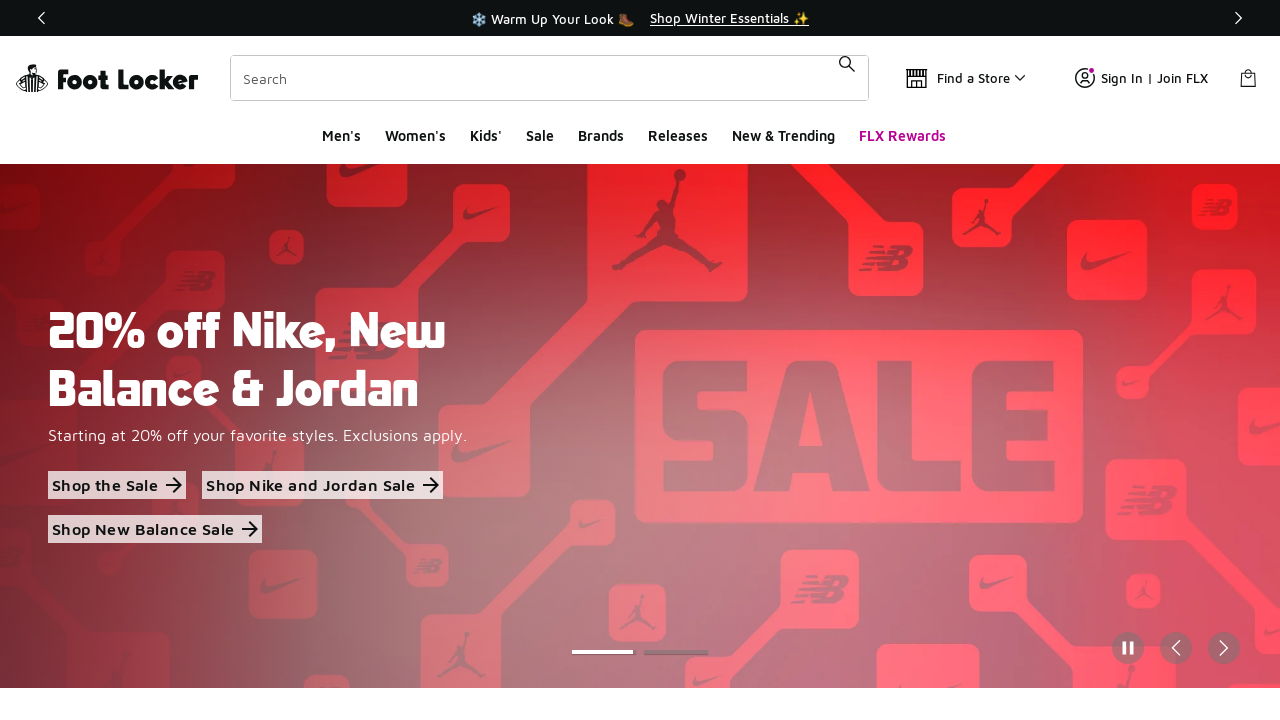